Tests browser navigation API by navigating to a page, then navigating back to the previous page using browser history

Starting URL: https://www.mycontactform.com/samples.php

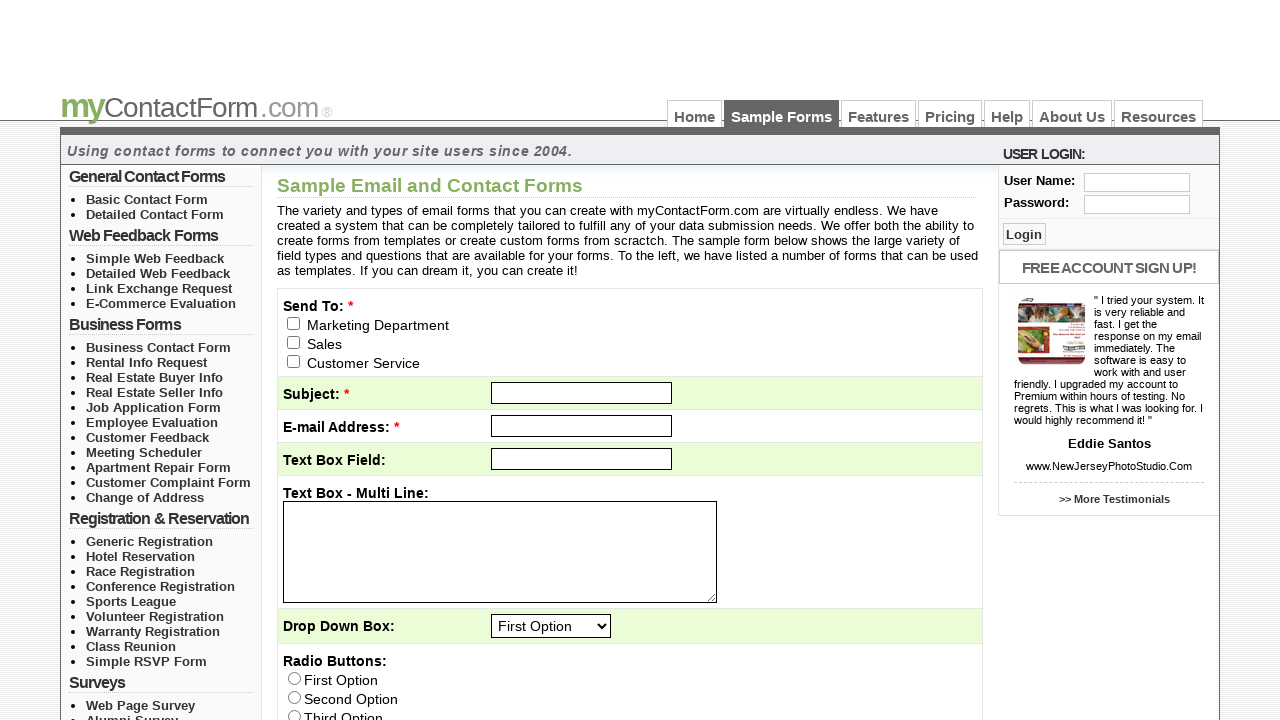

Navigated to https://www.mycontactform.com/samples.php
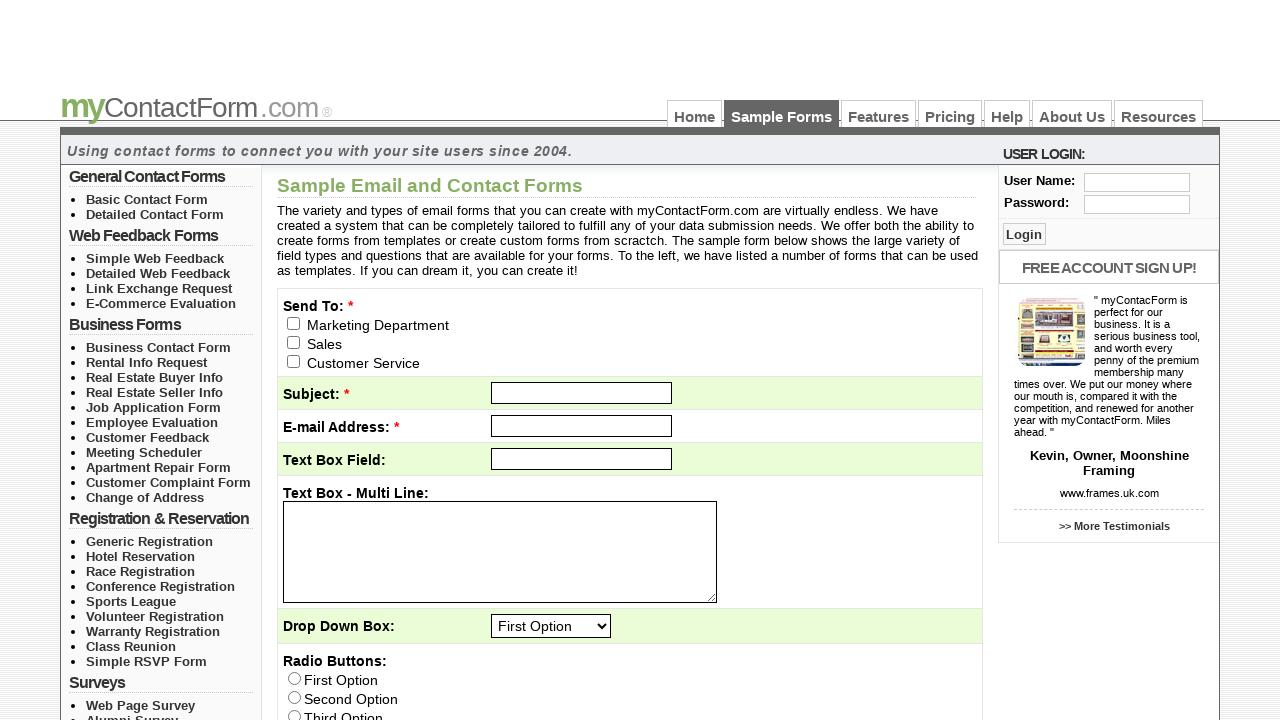

Navigated back to previous page using browser history
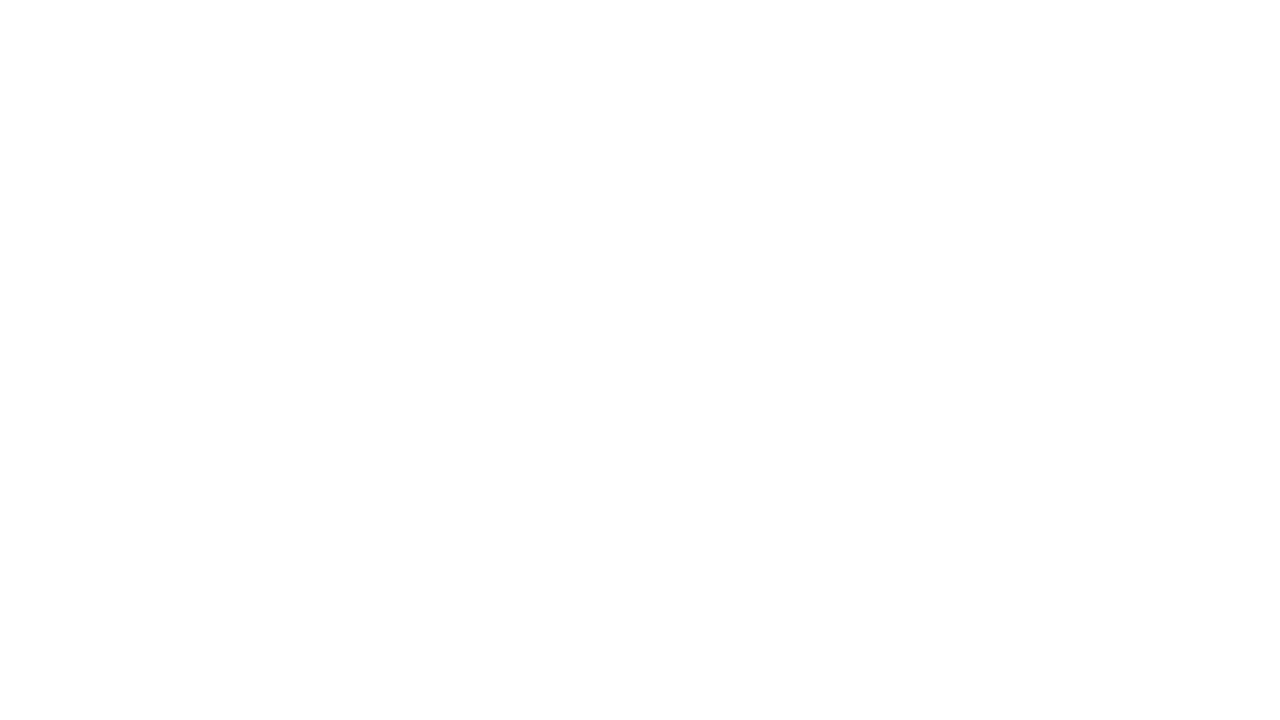

Retrieved page title: 
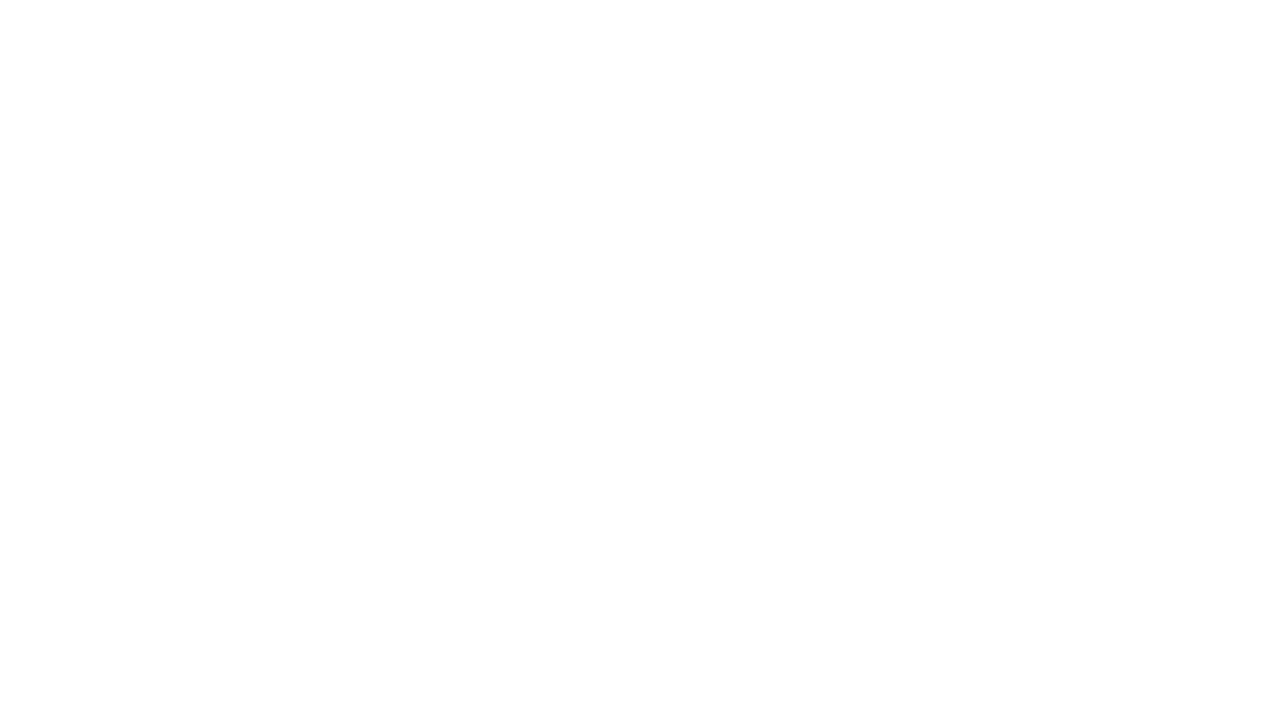

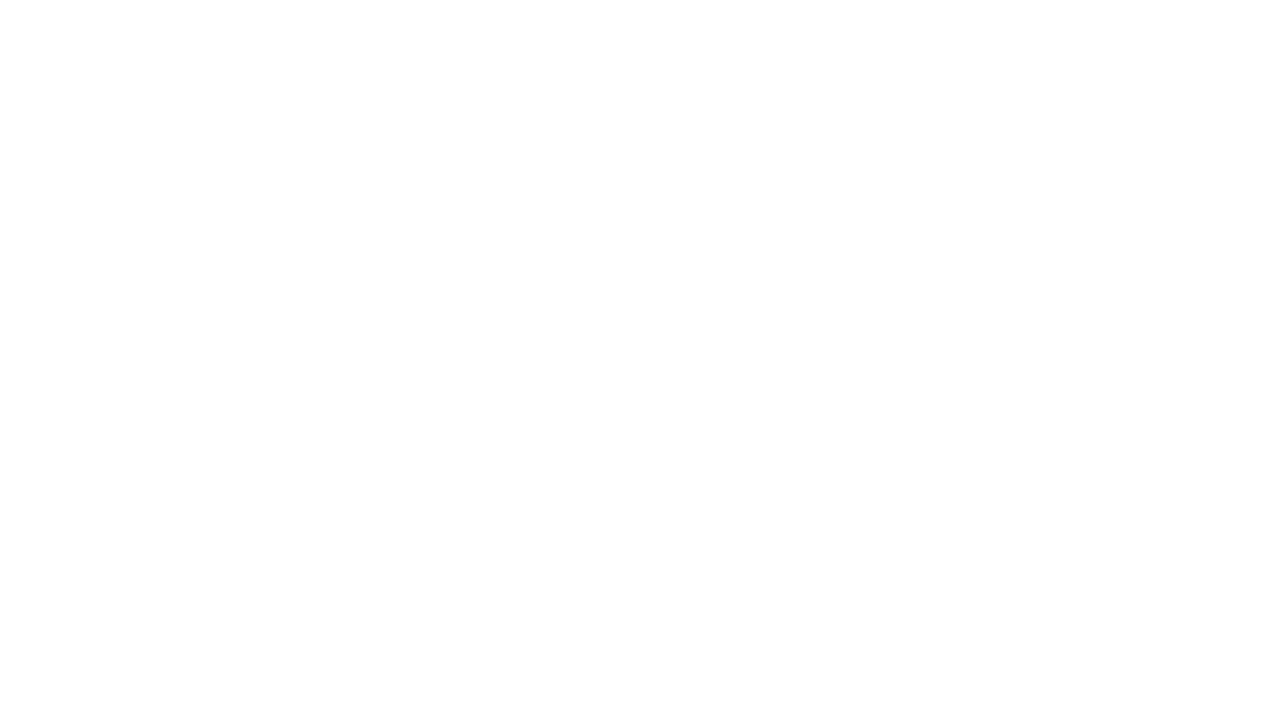